Navigates to RedBus homepage, verifies the page title, and counts all links on the page

Starting URL: https://www.redbus.in/

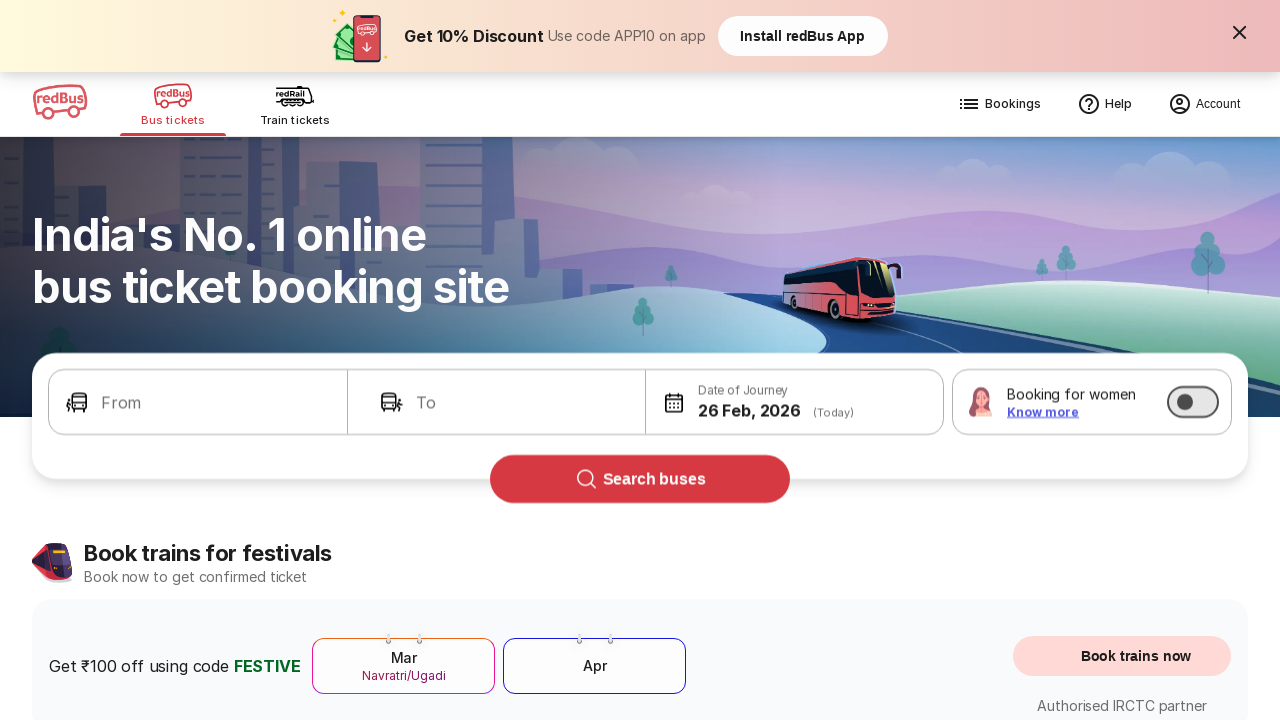

Navigated to RedBus homepage
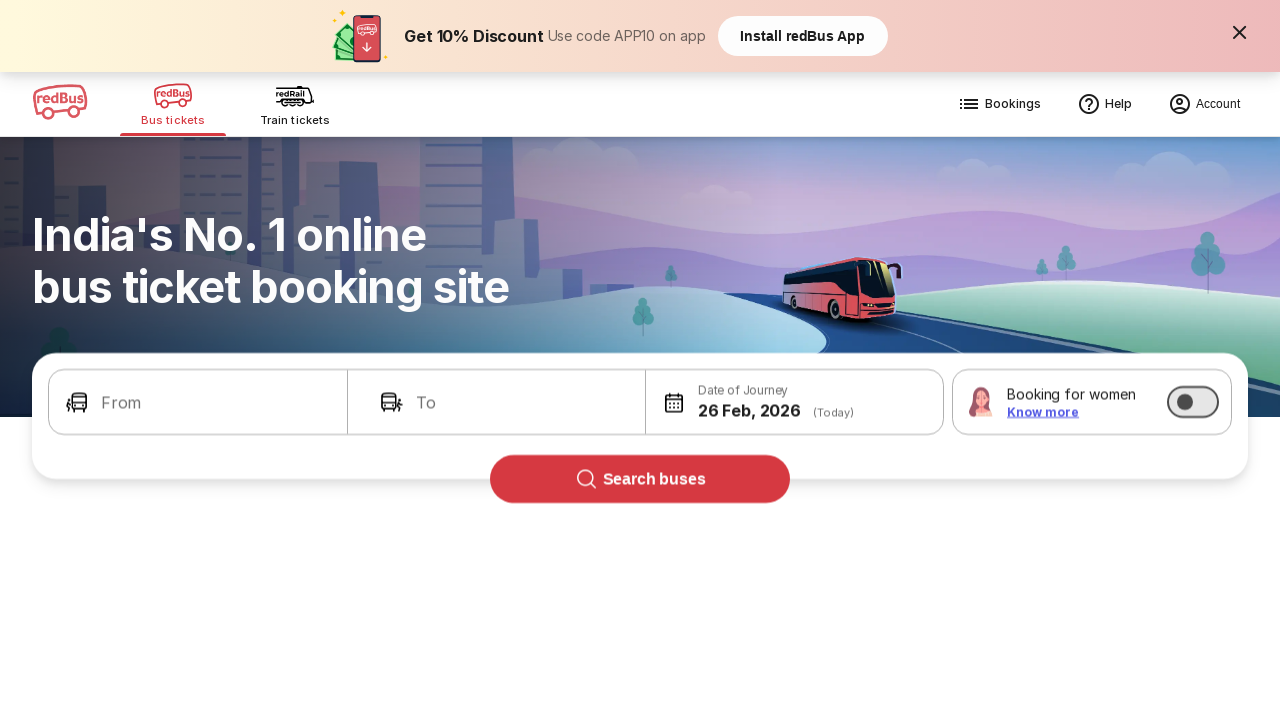

Retrieved page title
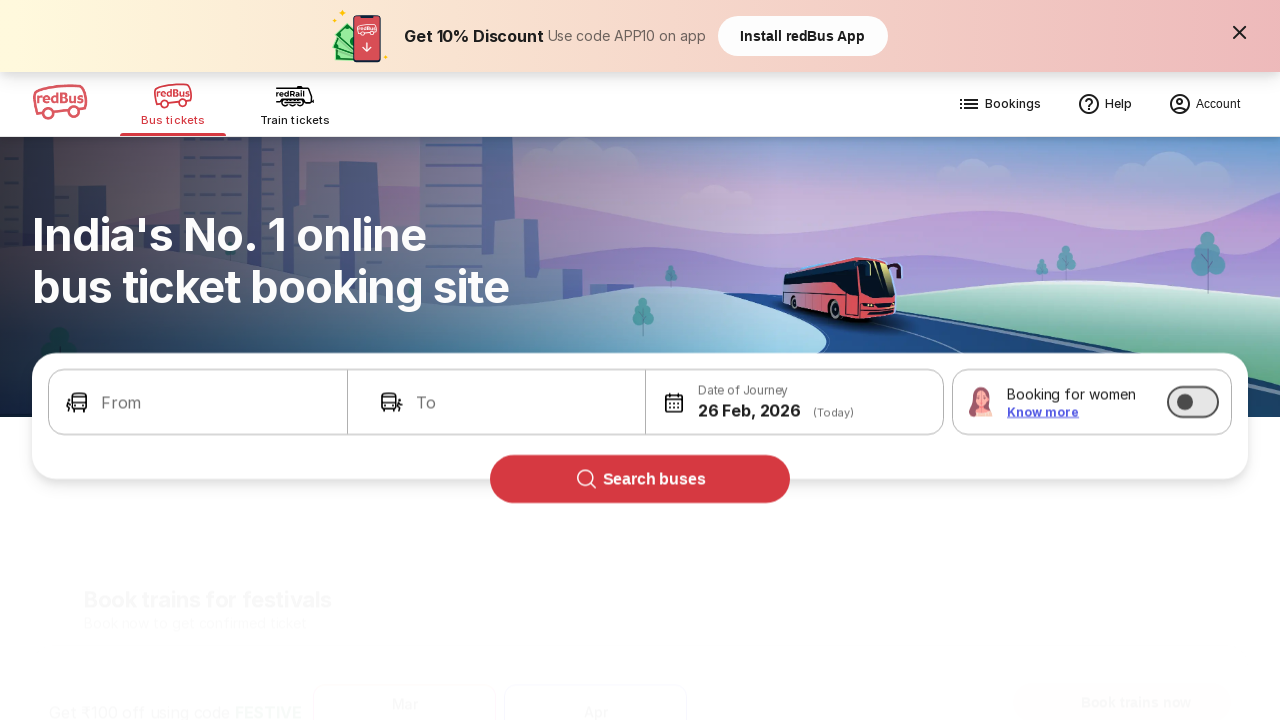

Page title does not match expected value - Home page is not displayed
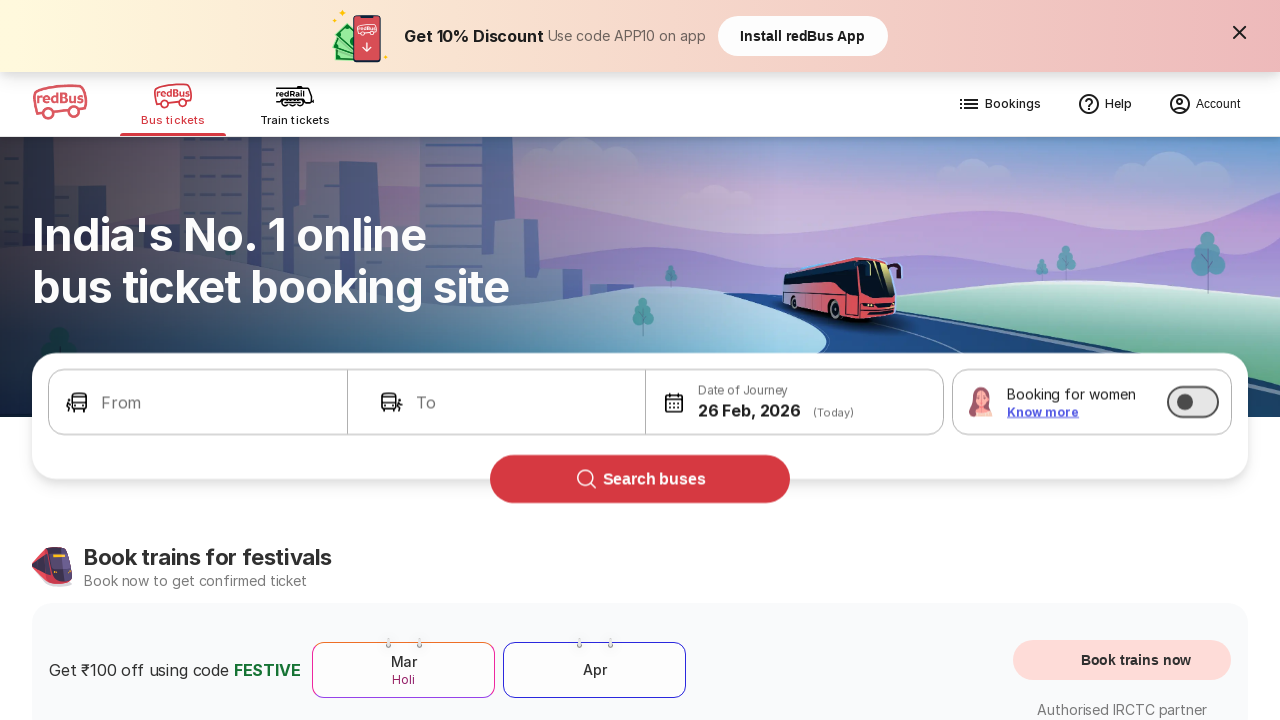

Located all anchor links on the page
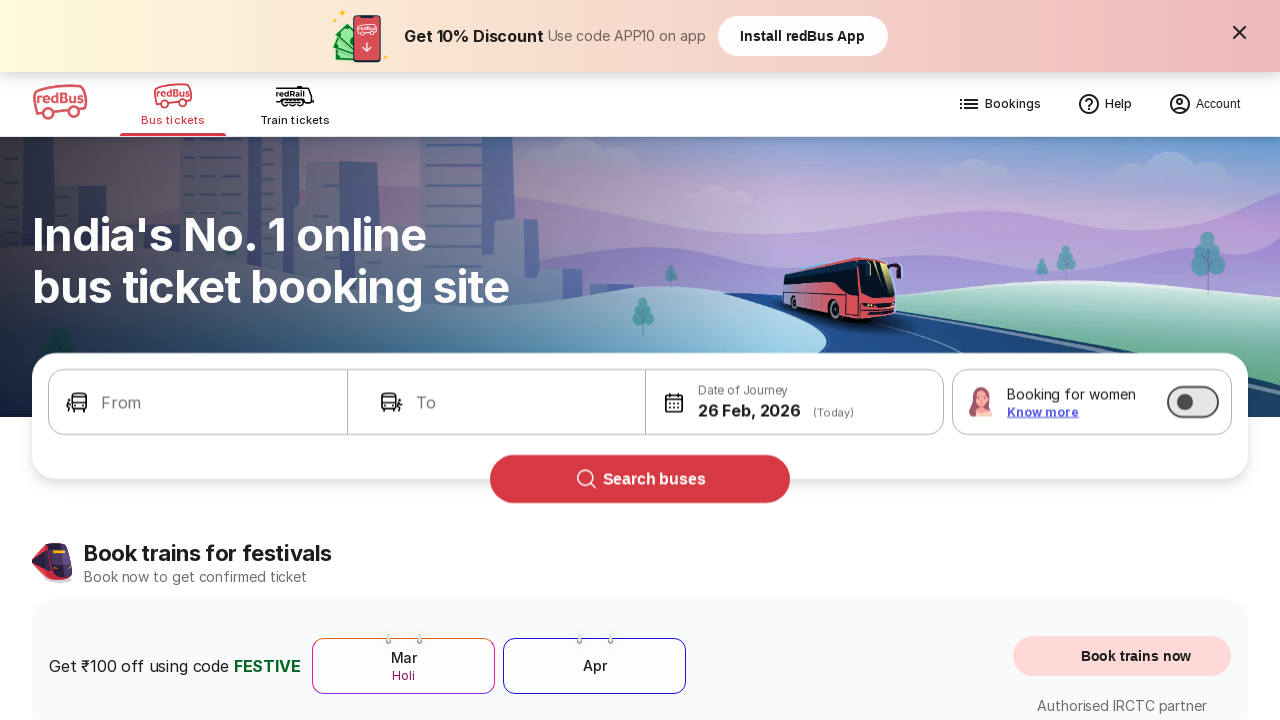

Counted total links on the page: 186
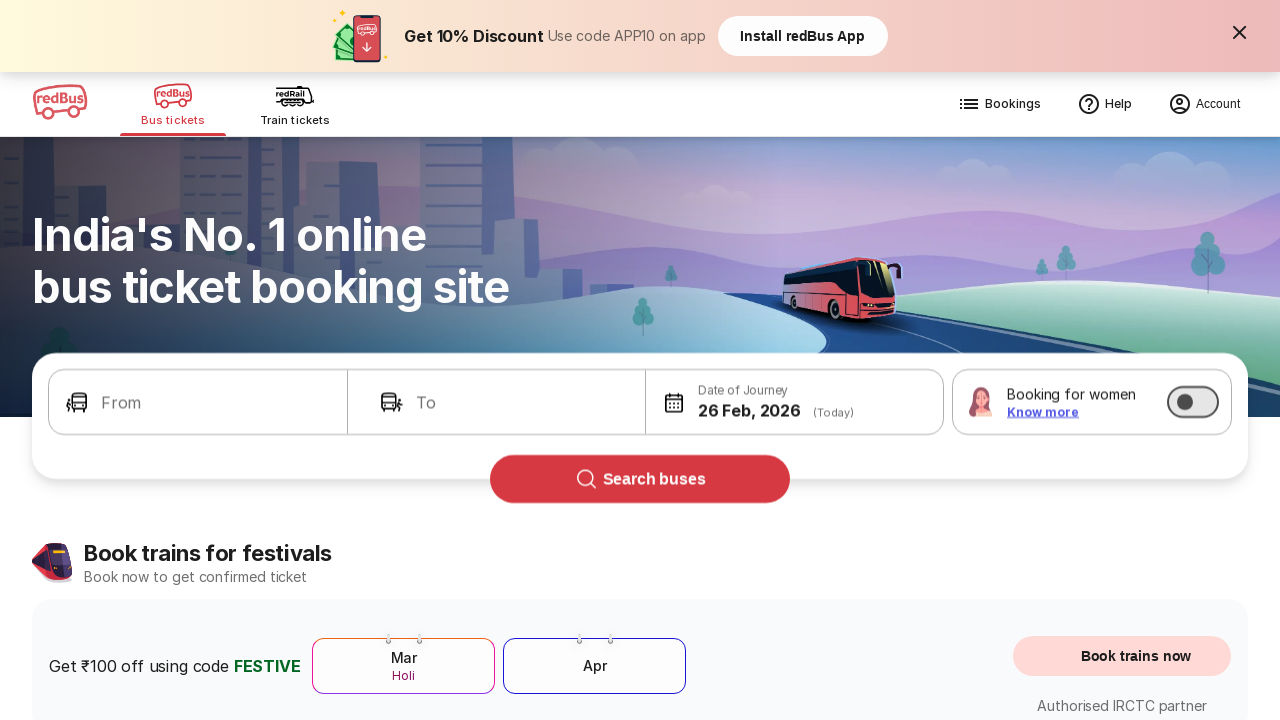

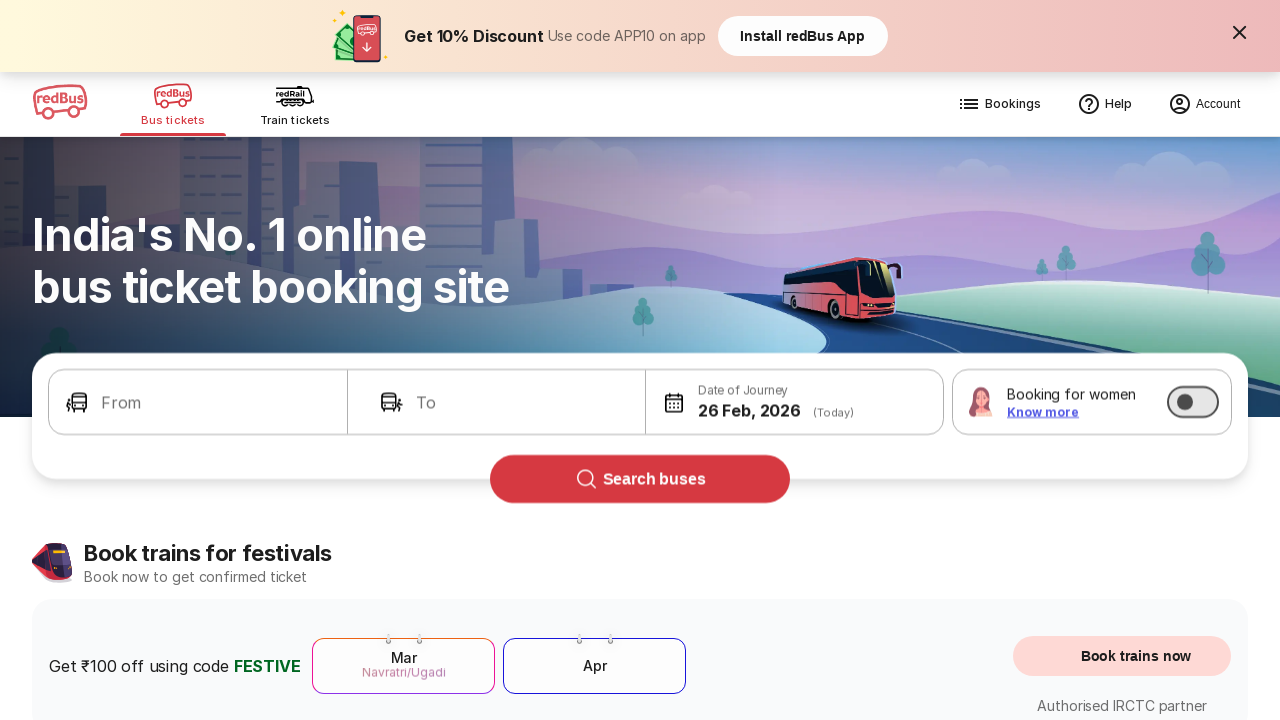